Tests child window handling by clicking on a blinking link that opens a new page, then reads content from the new page

Starting URL: https://rahulshettyacademy.com/loginpagePractise/

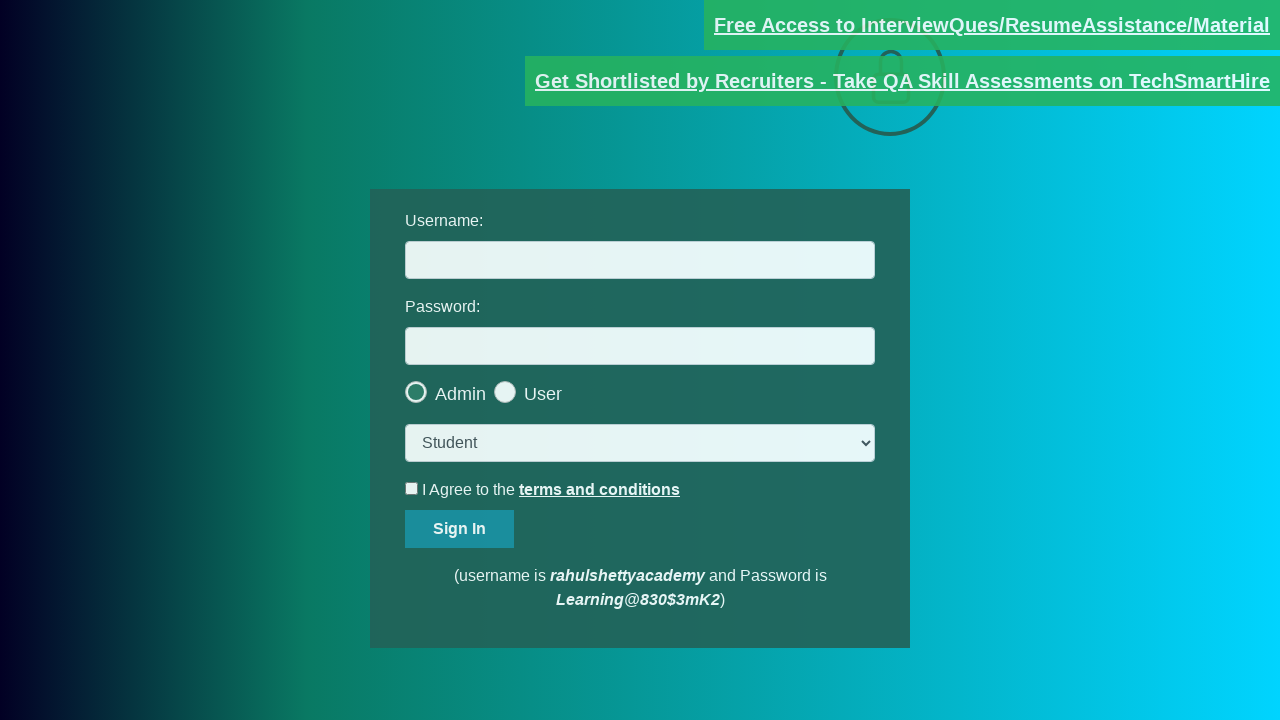

Located the blinking link element for child window
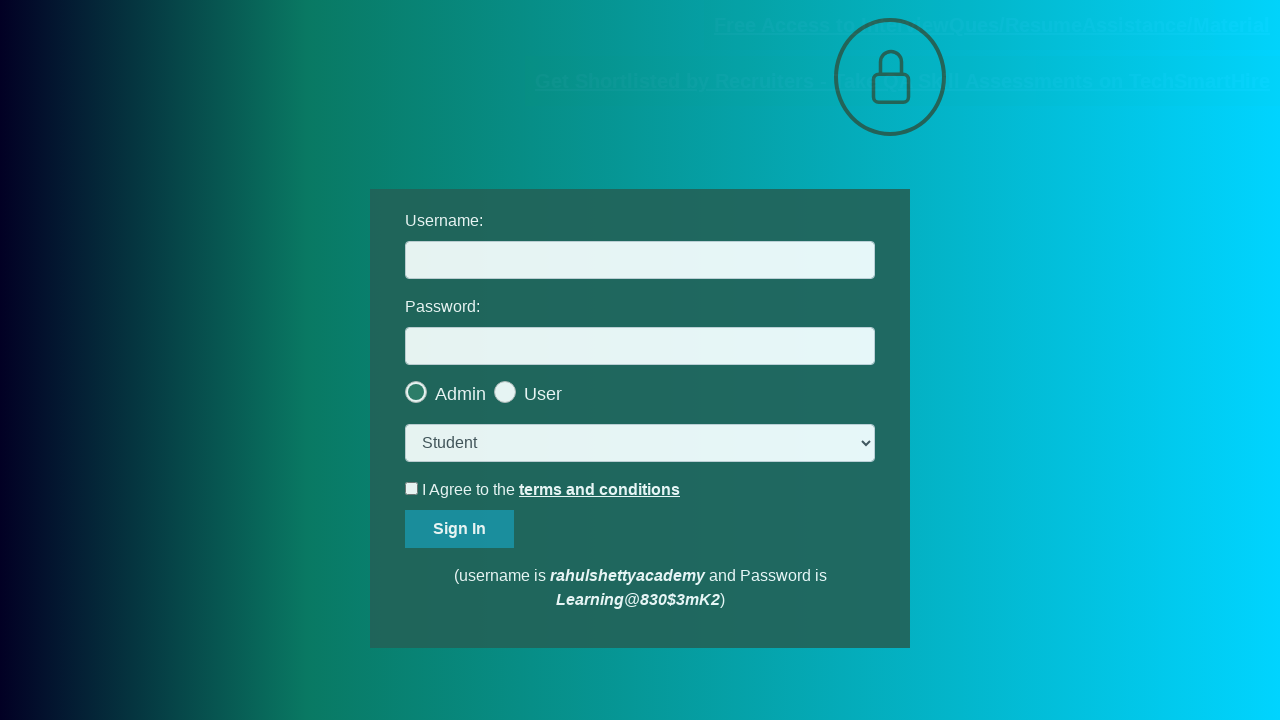

Clicked the blinking link and new page opened at (992, 25) on xpath=//a[contains(text(),"Free Access to InterviewQues/ResumeAssistance/Mate")]
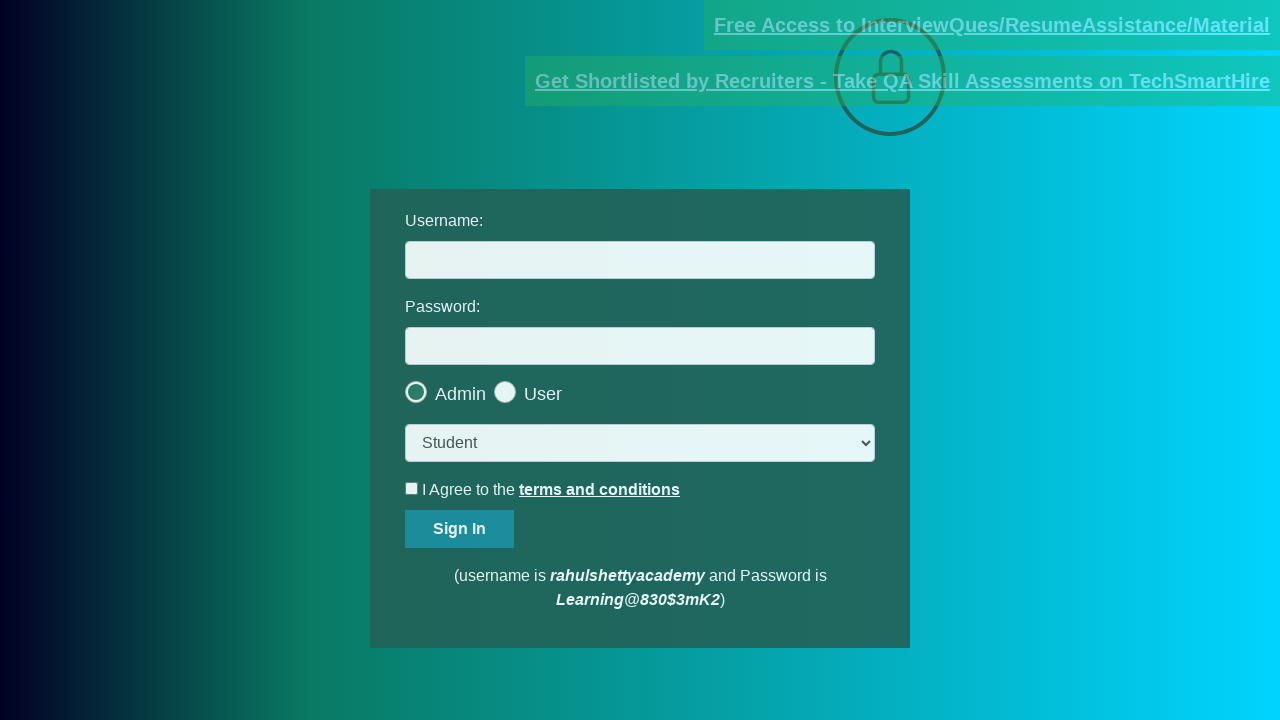

Captured reference to the new child window page
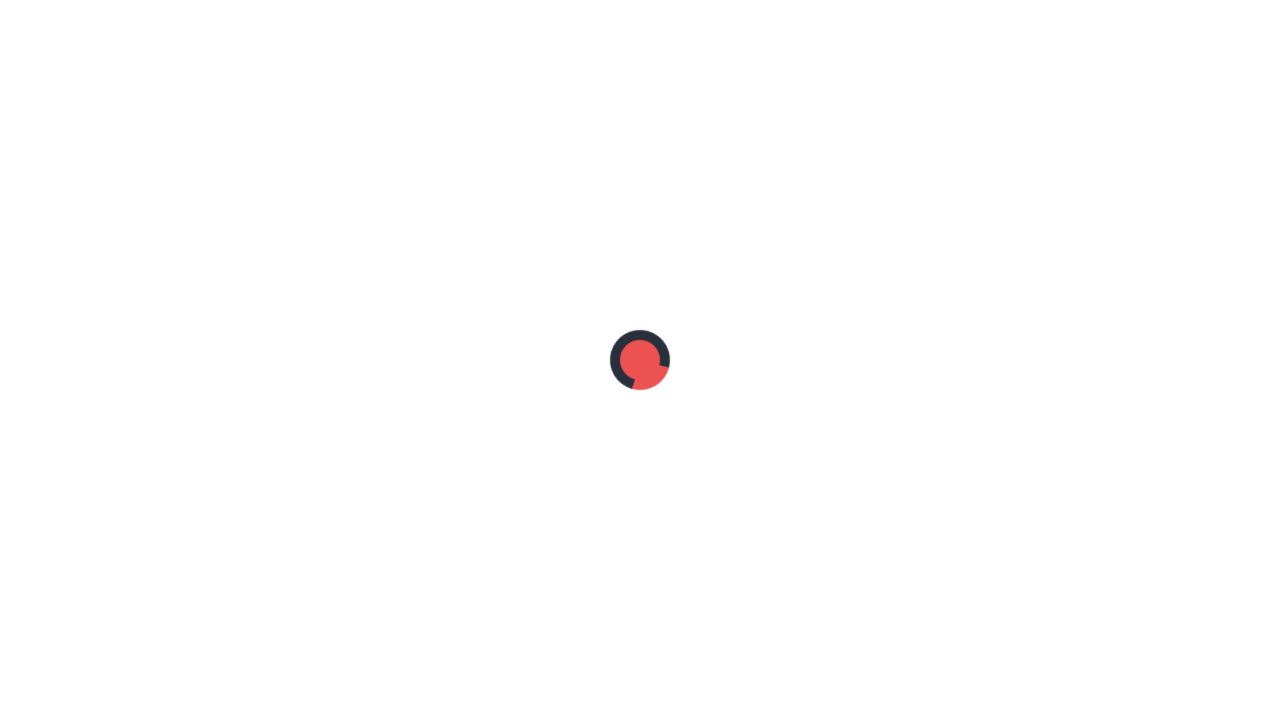

New page finished loading
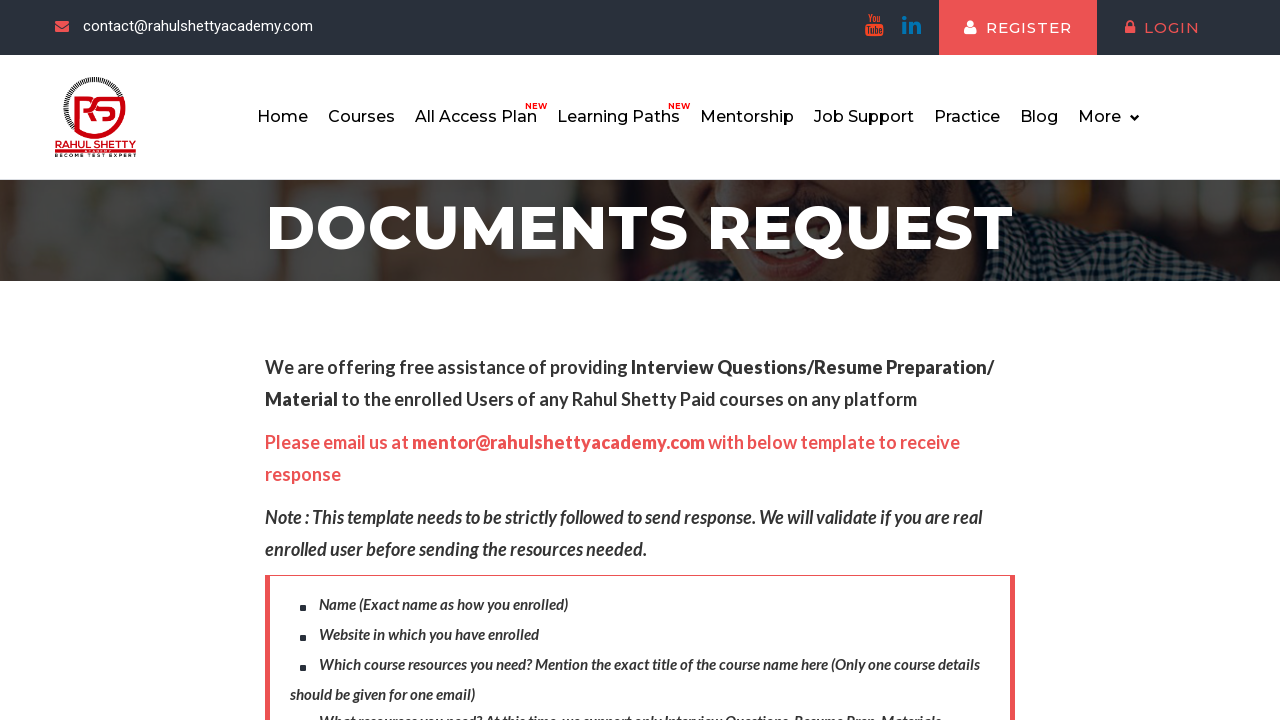

Red element selector appeared on new page
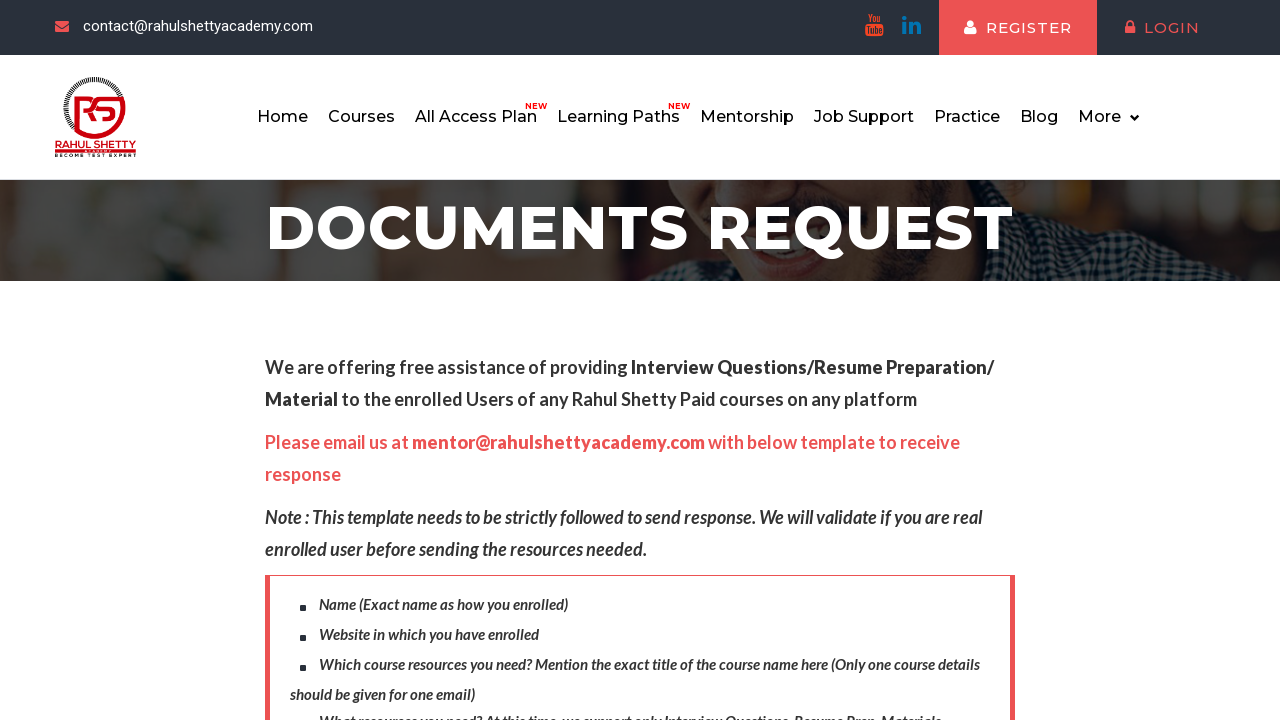

Retrieved text content from red element: 'Please email us at mentor@rahulshettyacademy.com with below template to receive response '
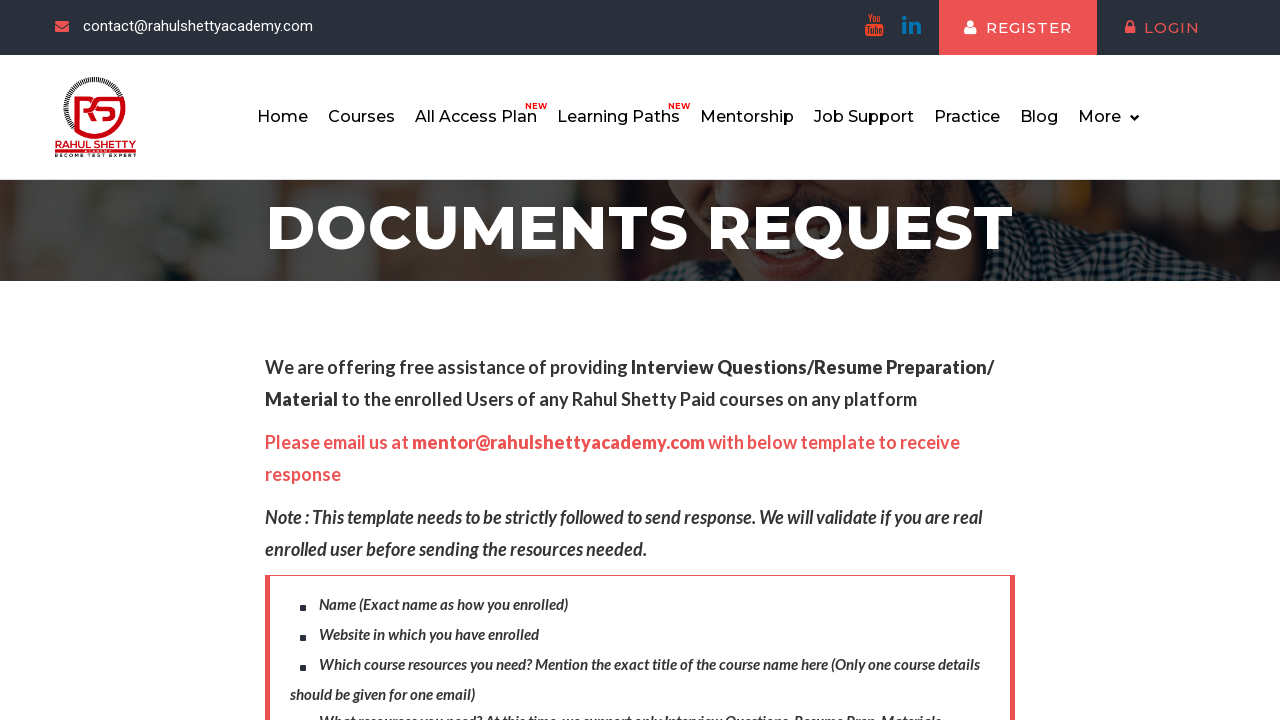

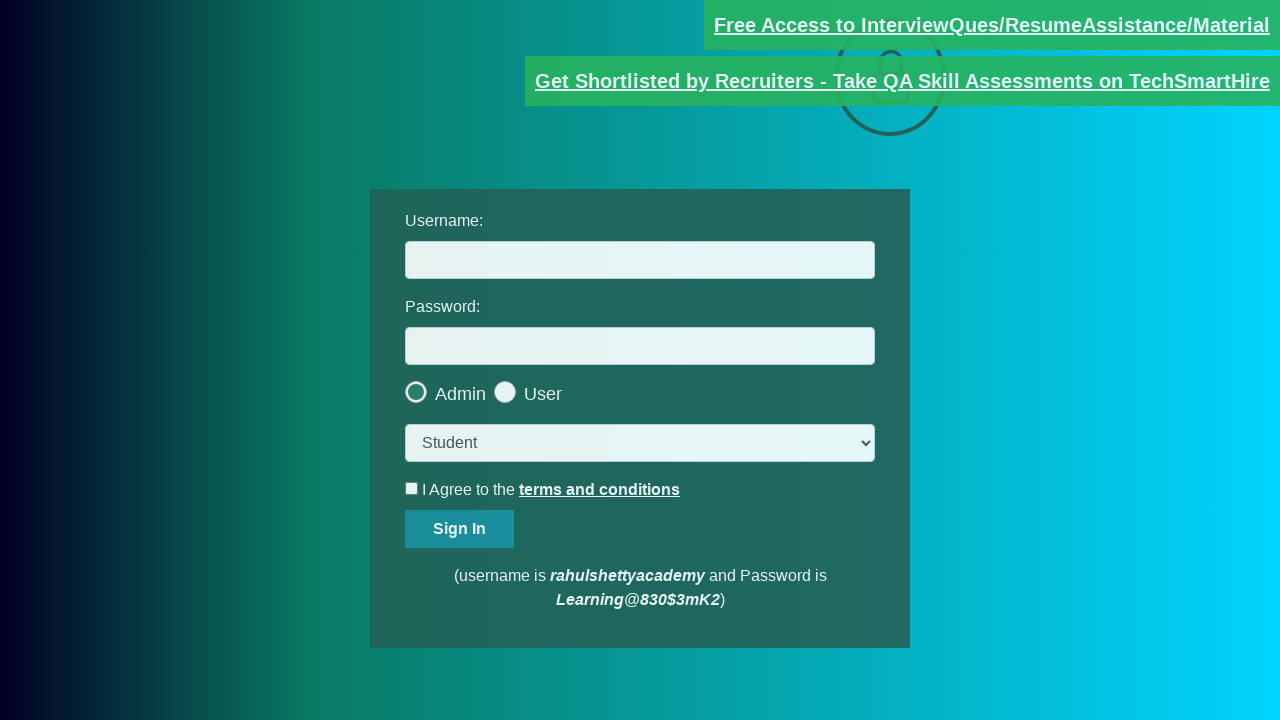